Tests slider interaction by dragging the slider element to adjust its value and verifying the progress bar updates accordingly

Starting URL: https://seleniumbase.io/demo_page

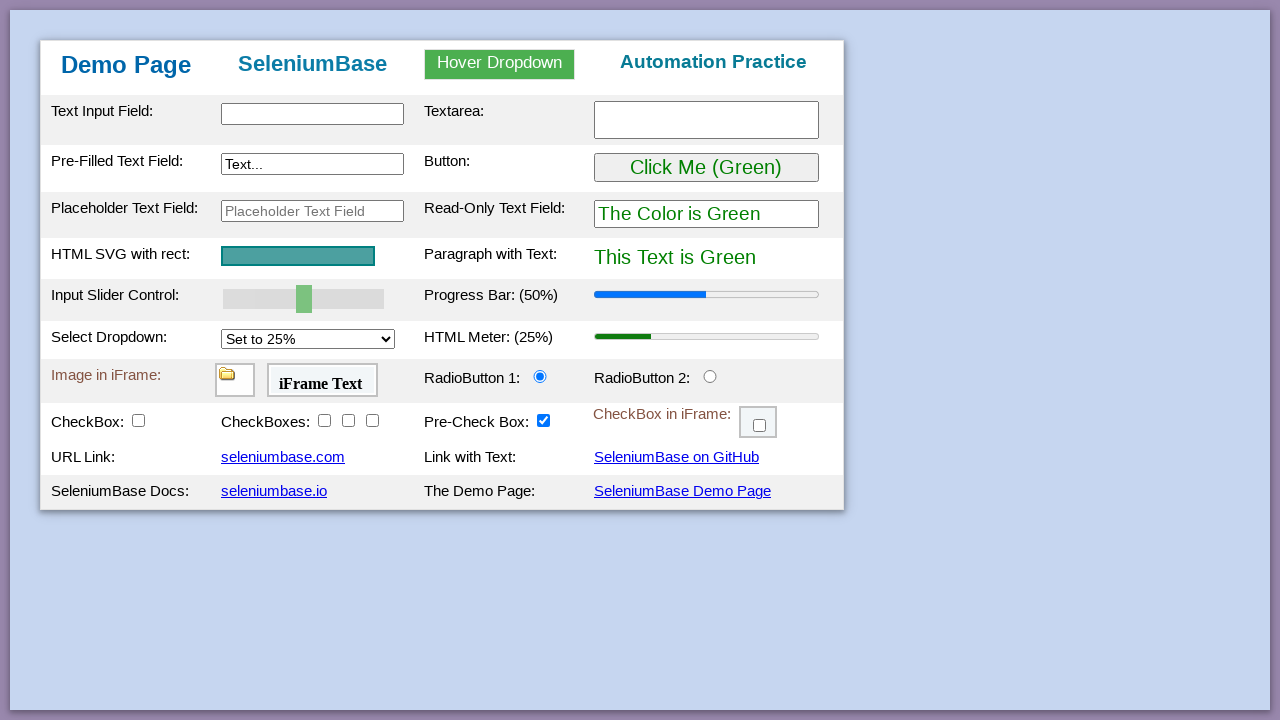

Located slider element with ID 'mySlider'
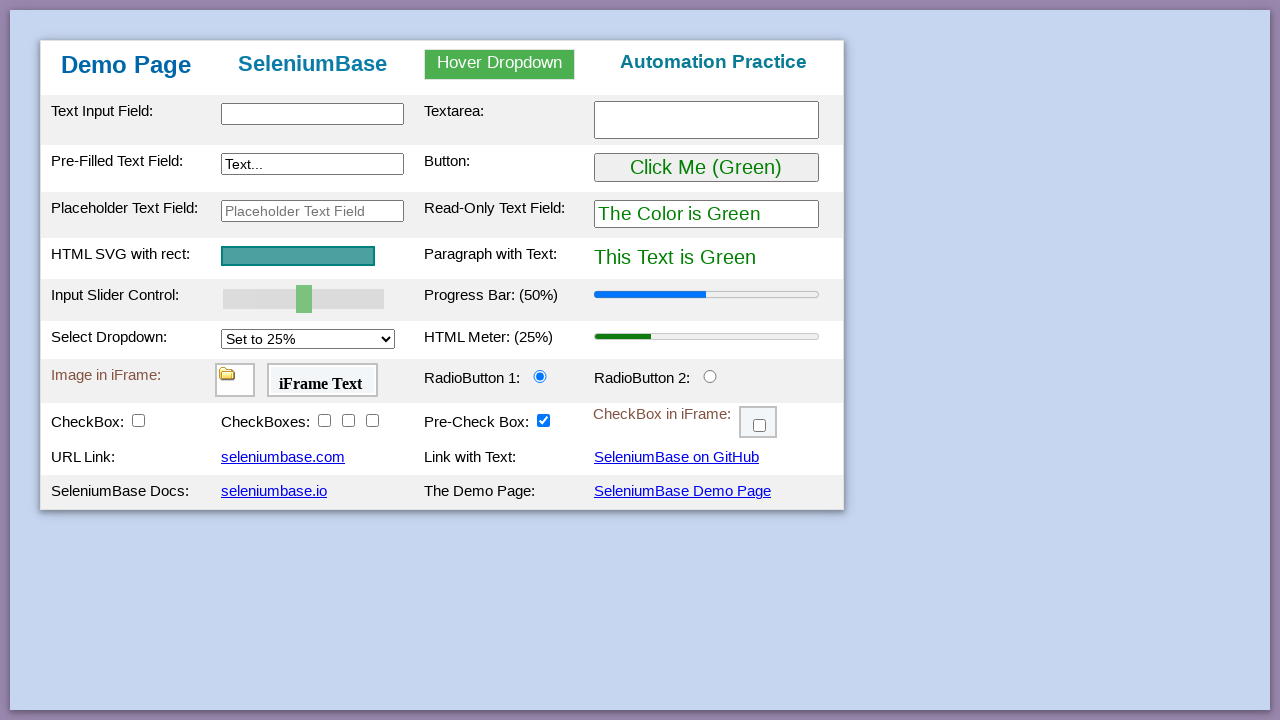

Slider element is now visible
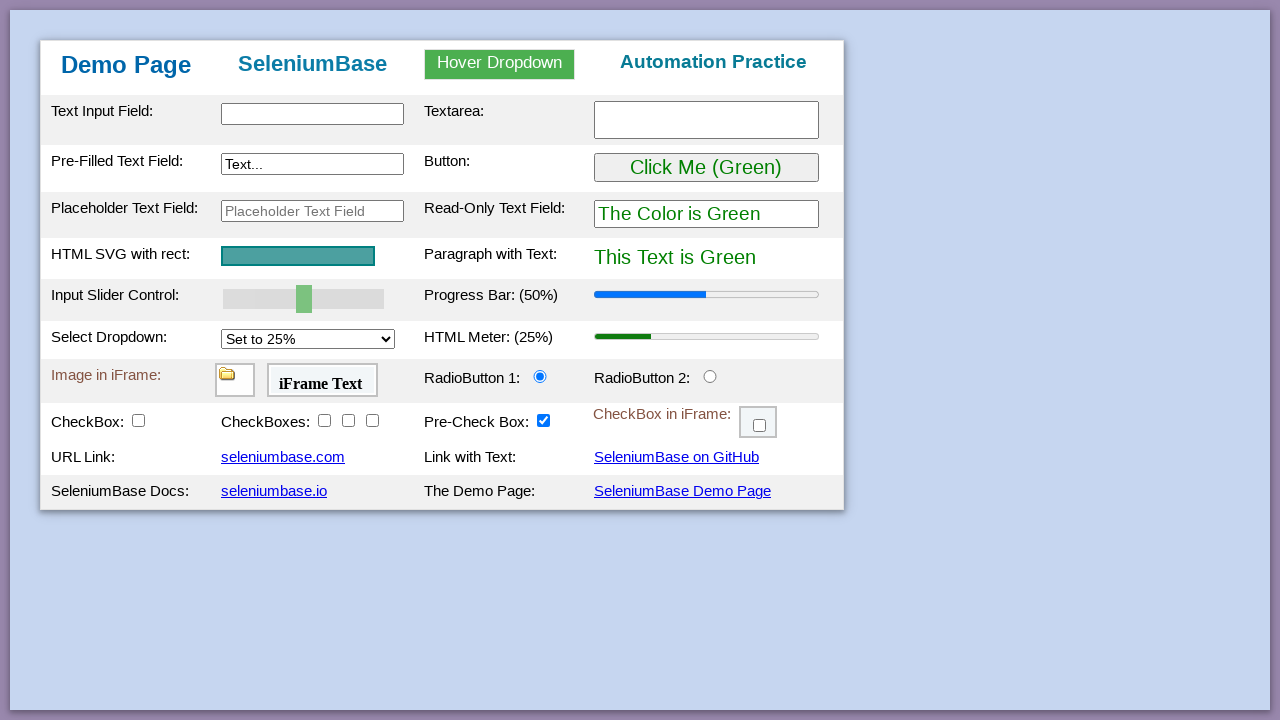

Retrieved slider bounding box for drag calculation
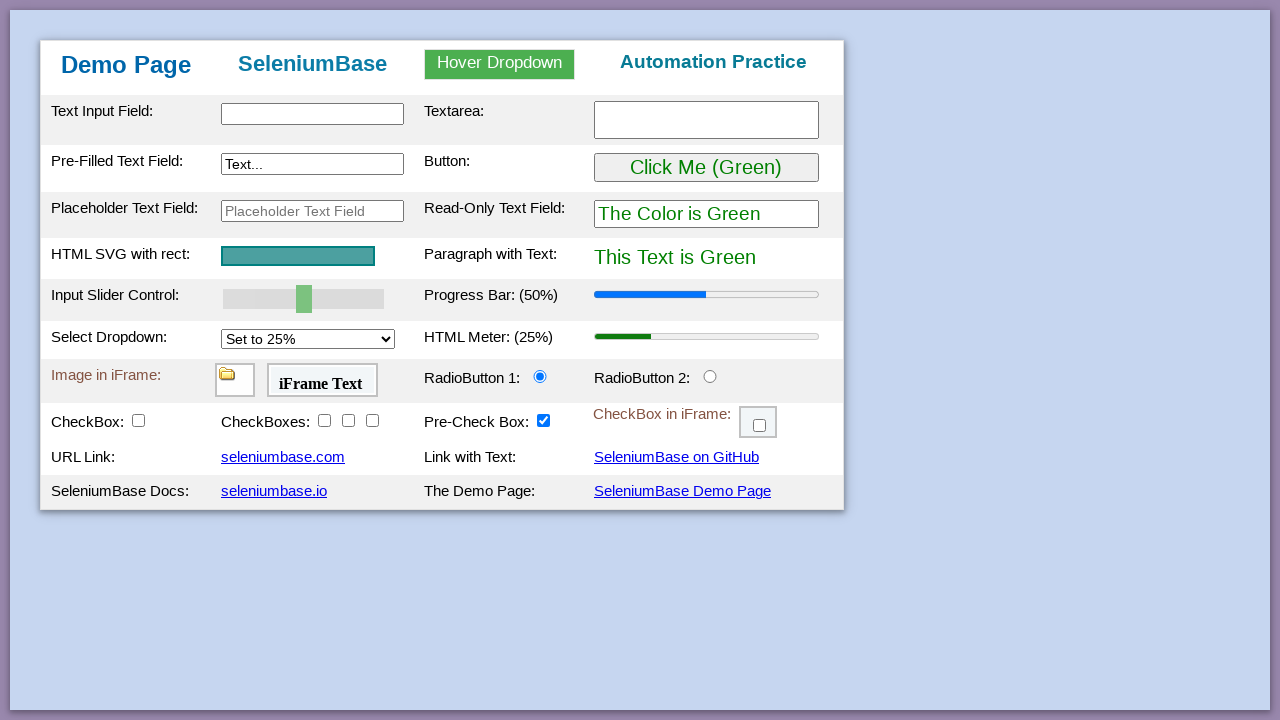

Moved mouse to center of slider element at (304, 299)
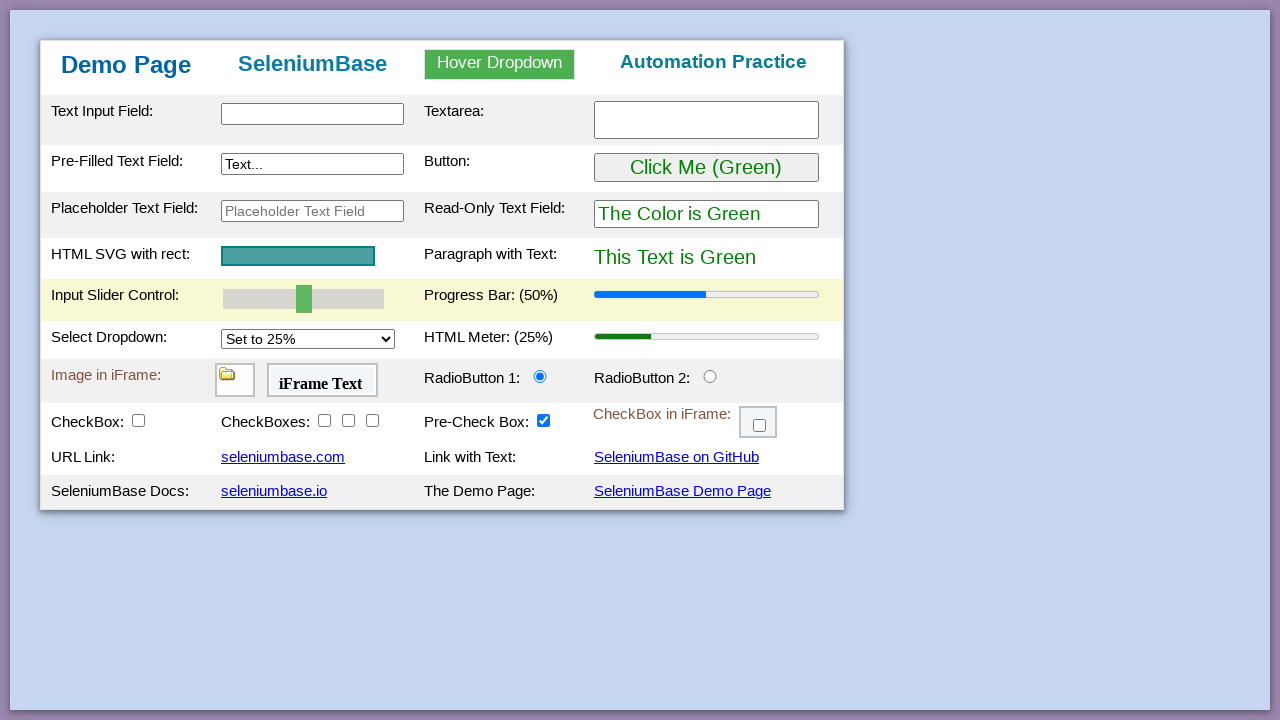

Pressed mouse button down on slider at (304, 299)
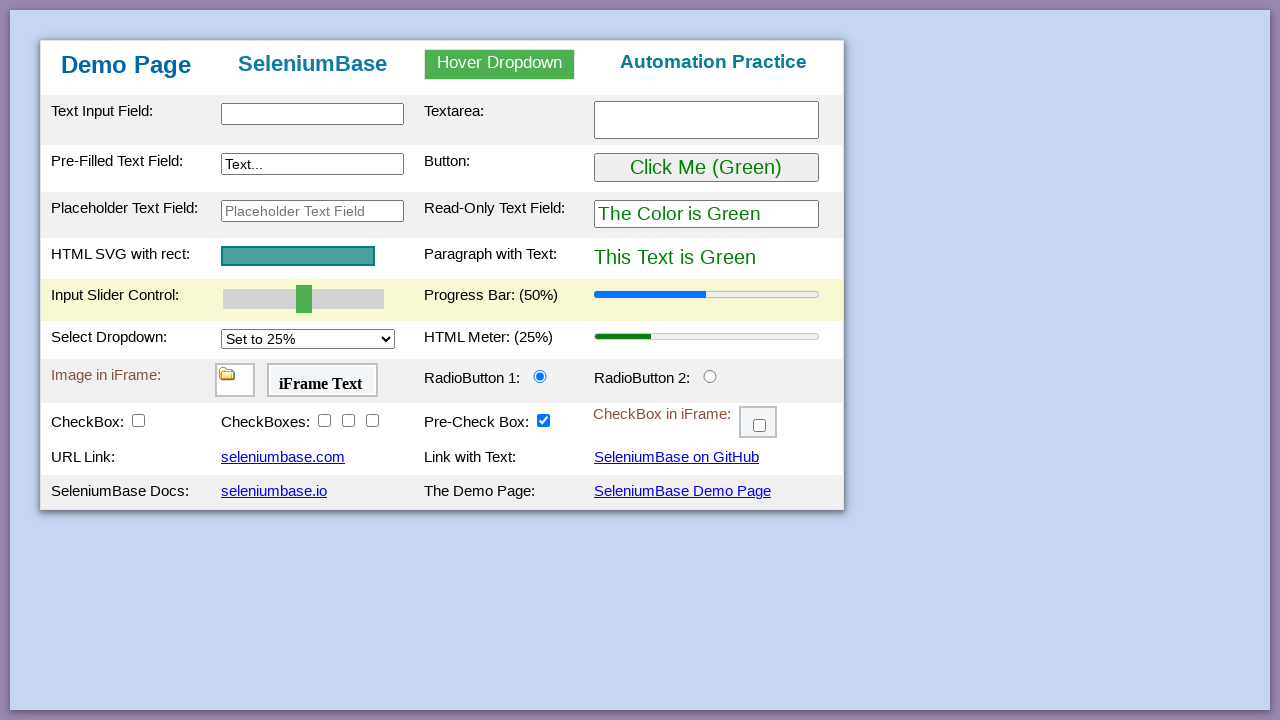

Dragged slider 50 pixels to the left at (254, 299)
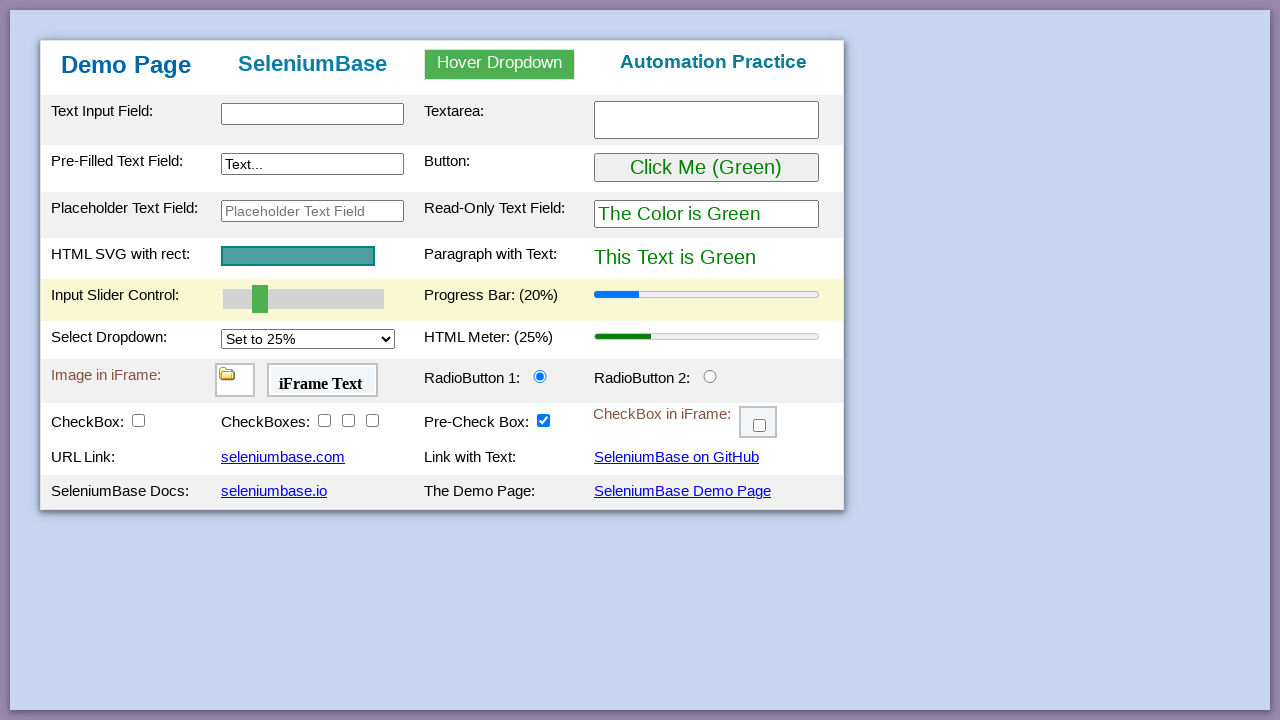

Released mouse button to complete slider drag at (254, 299)
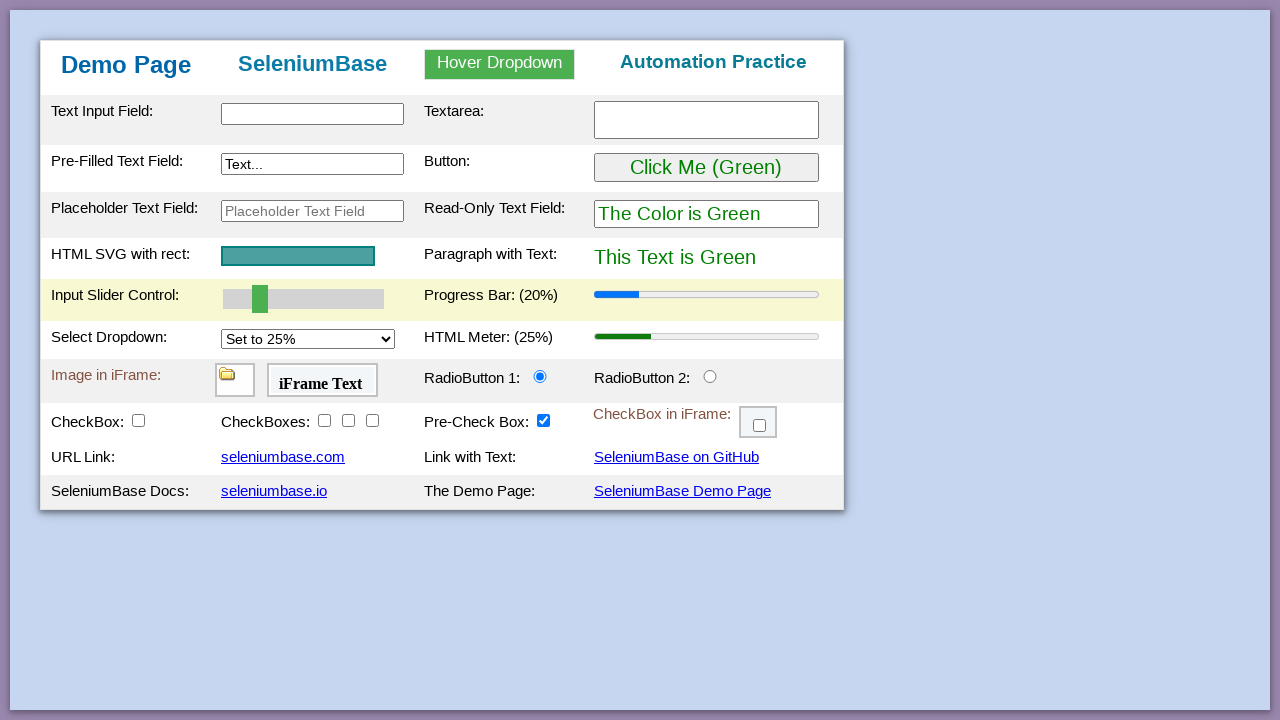

Located progress bar element with ID 'progressBar'
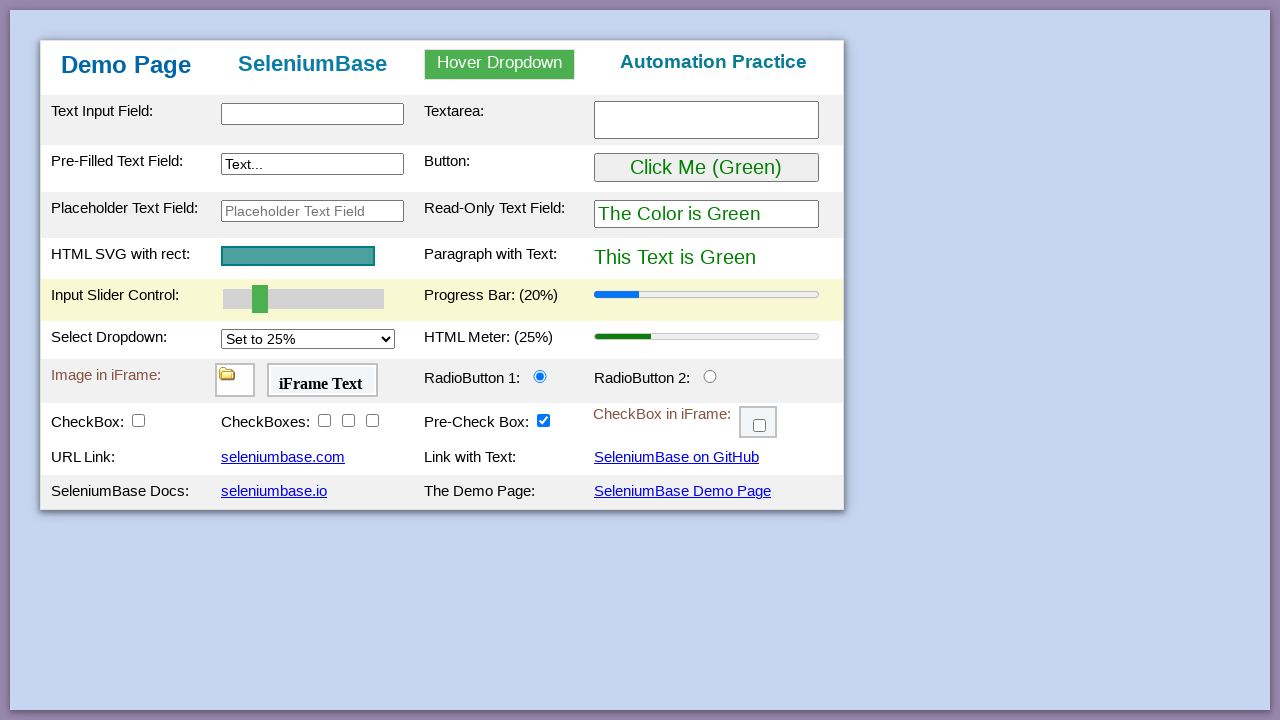

Progress bar is visible and slider interaction updated the value
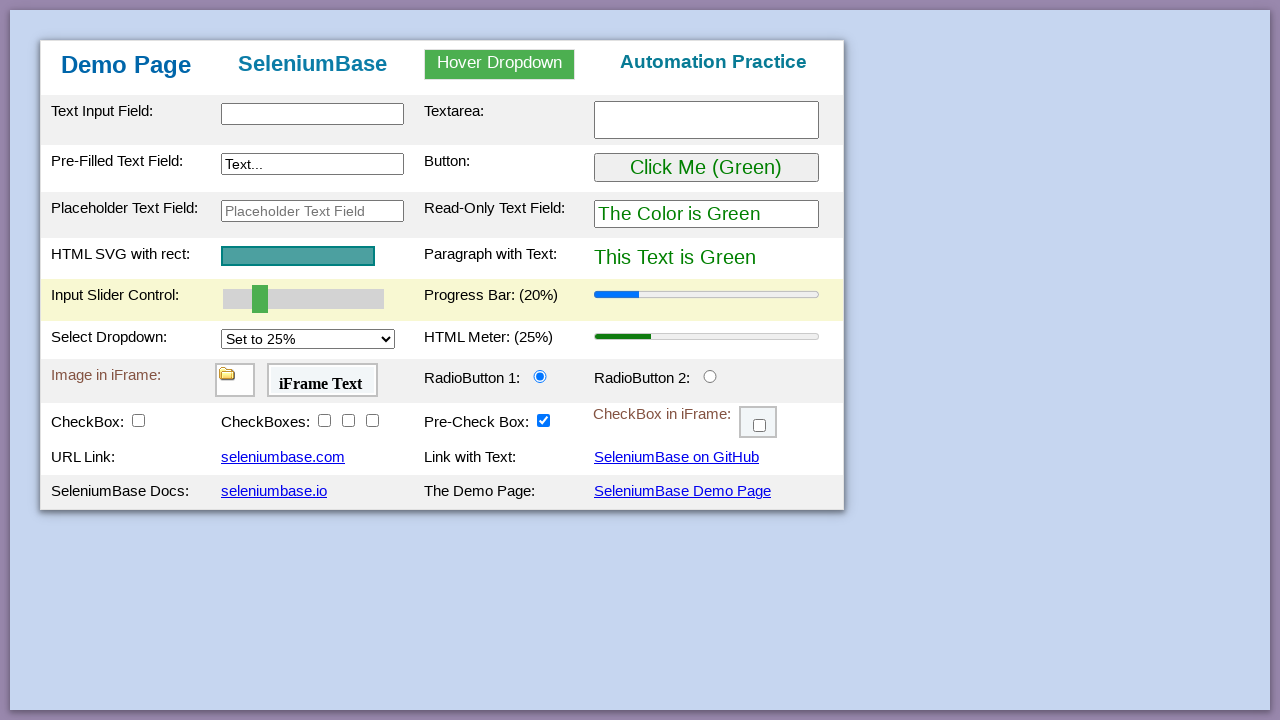

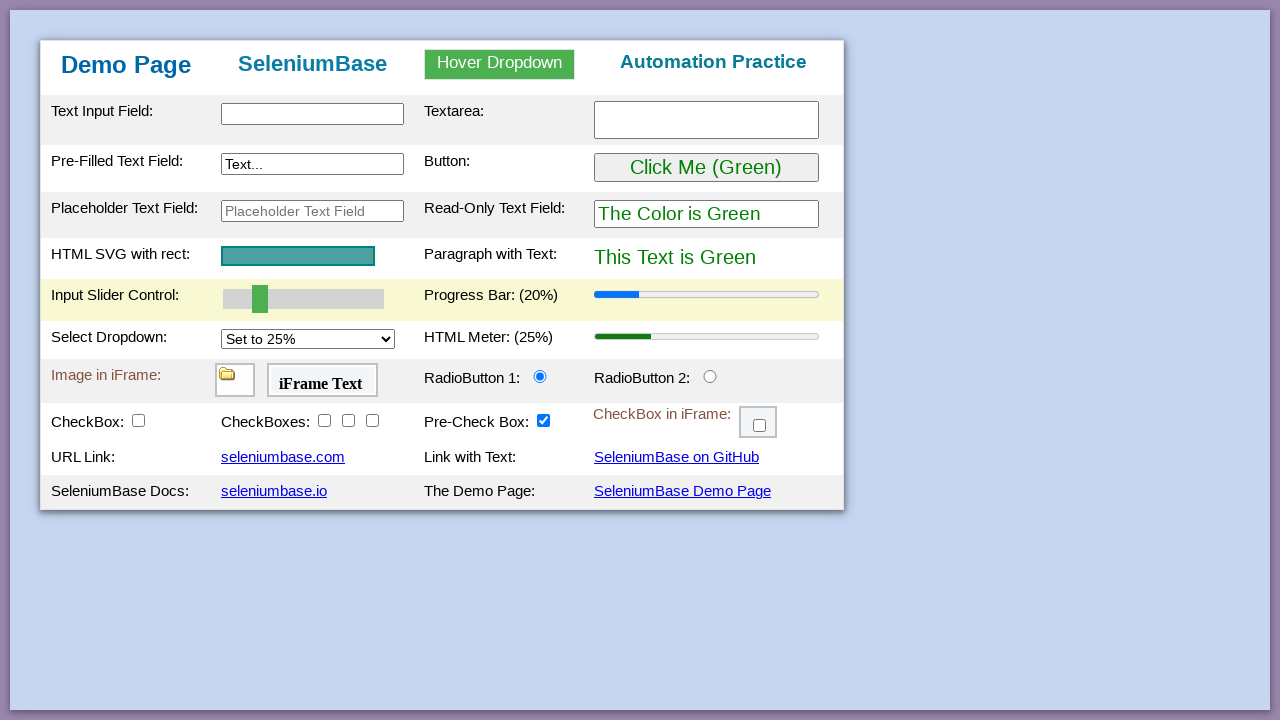